Tests mouse hover and keyboard navigation on Gmail's "Create account" dropdown menu, using arrow keys to navigate through options and pressing Enter to select.

Starting URL: https://gmail.com

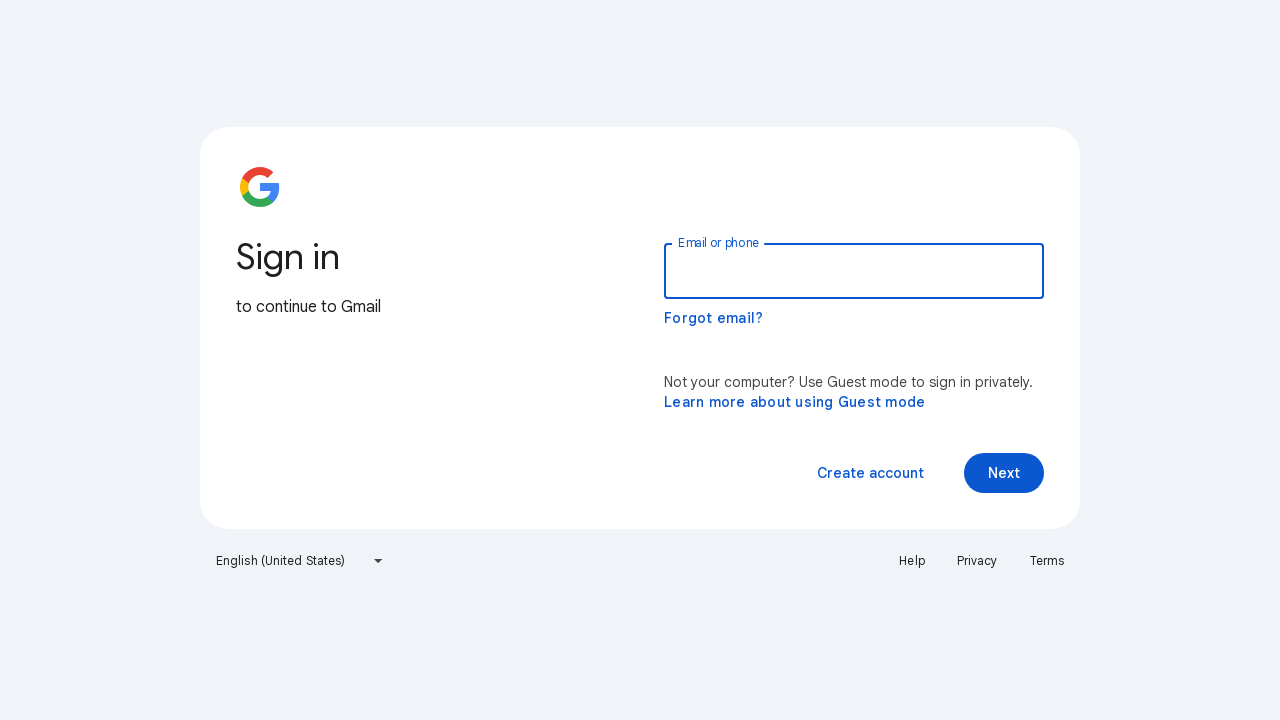

Hovered over 'Create account' link at (870, 473) on xpath=//span[normalize-space()='Create account']
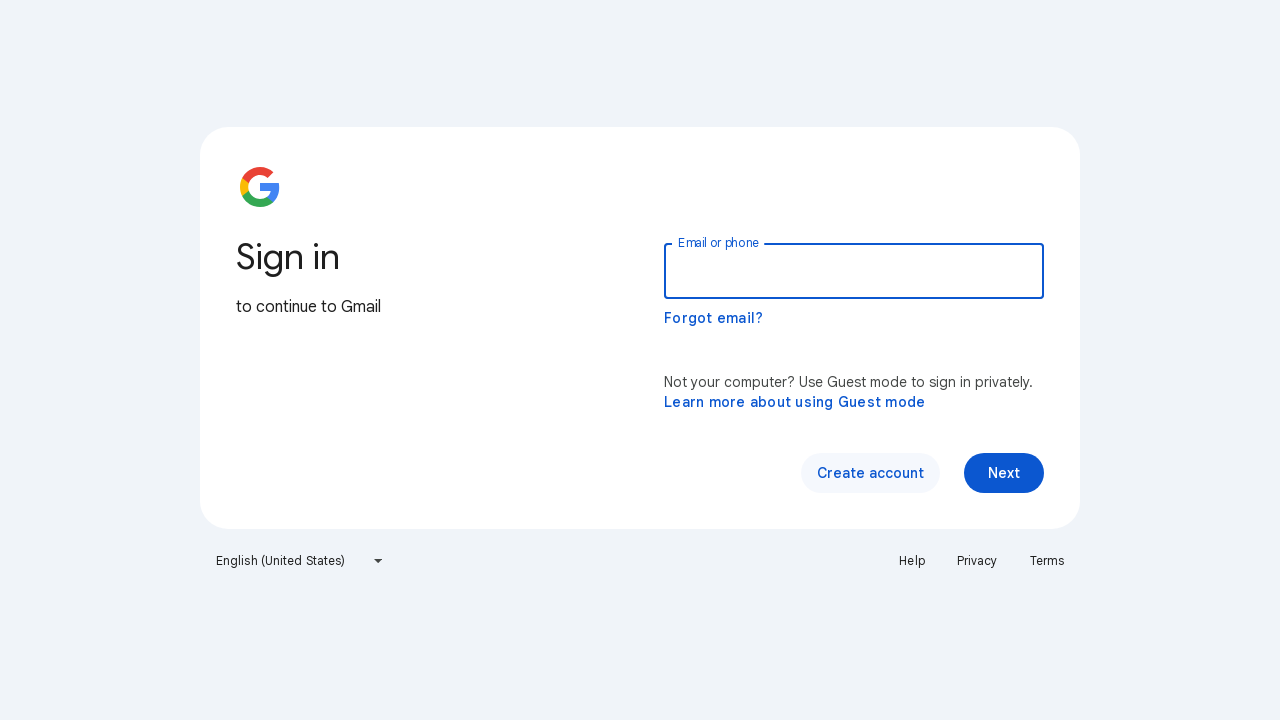

Clicked 'Create account' link at (870, 473) on xpath=//span[normalize-space()='Create account']
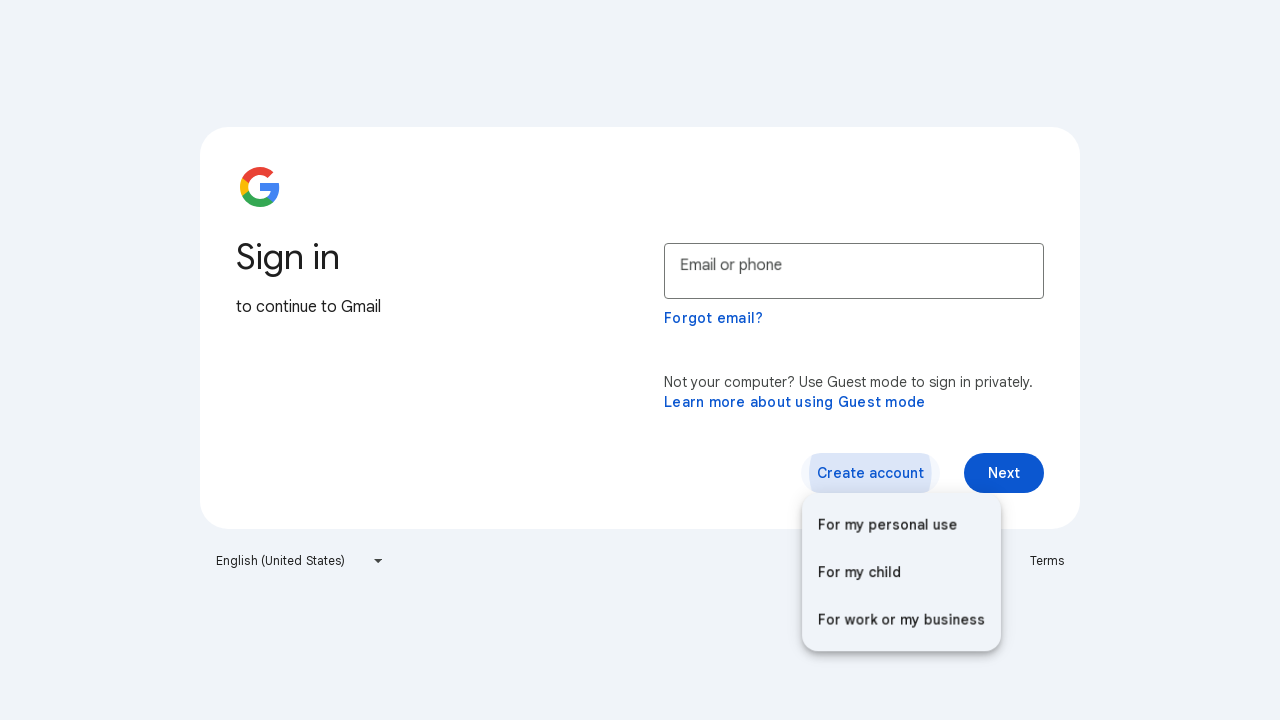

Waited for dropdown menu to appear
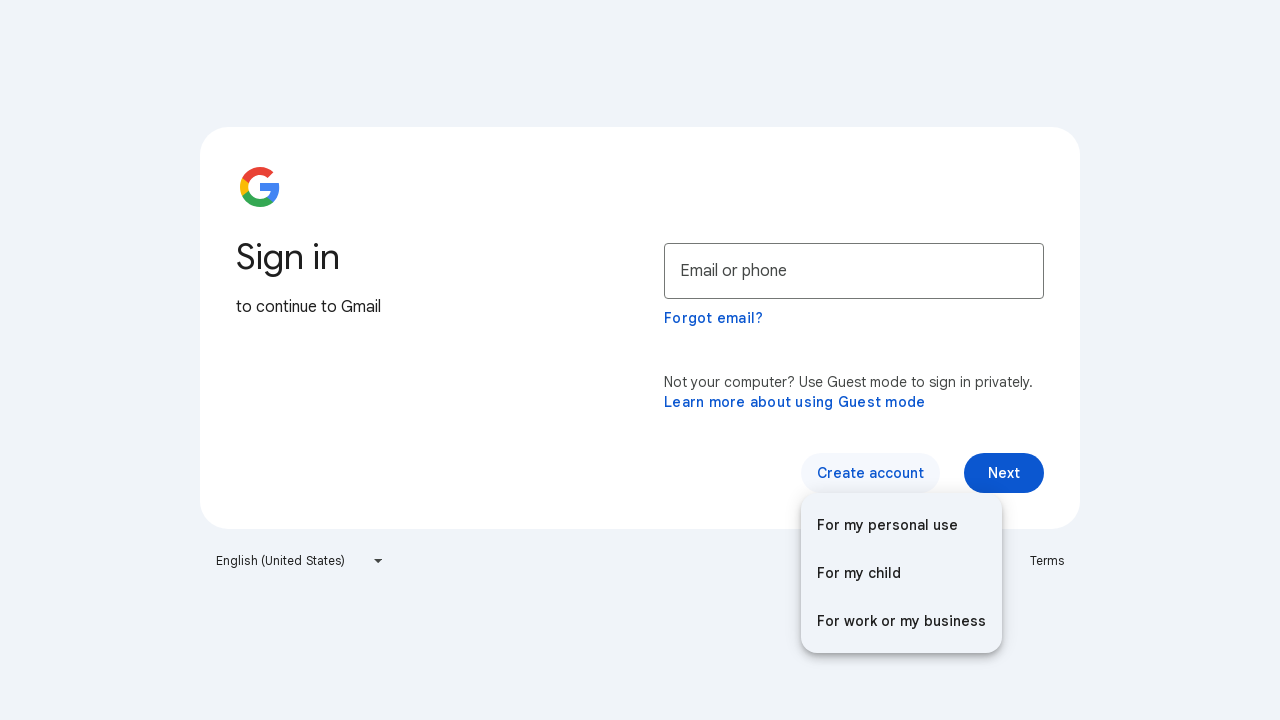

Pressed ArrowUp to navigate menu (first time)
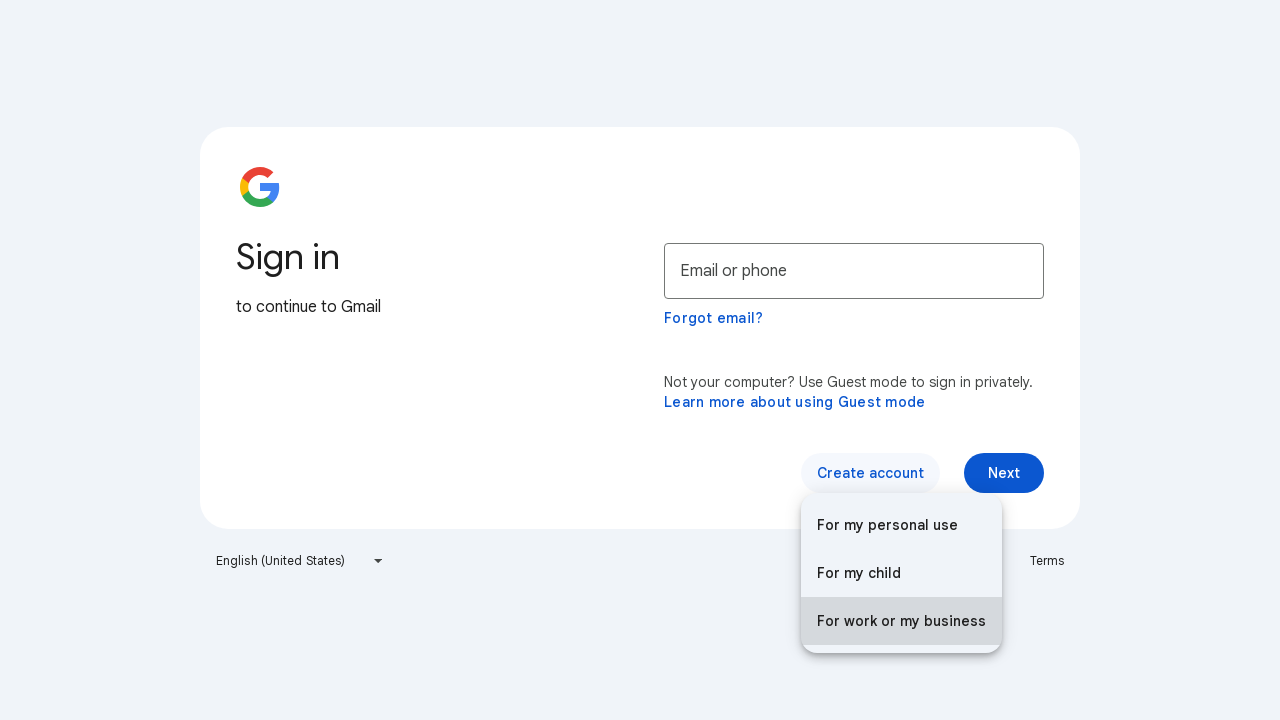

Waited 500ms after first ArrowUp
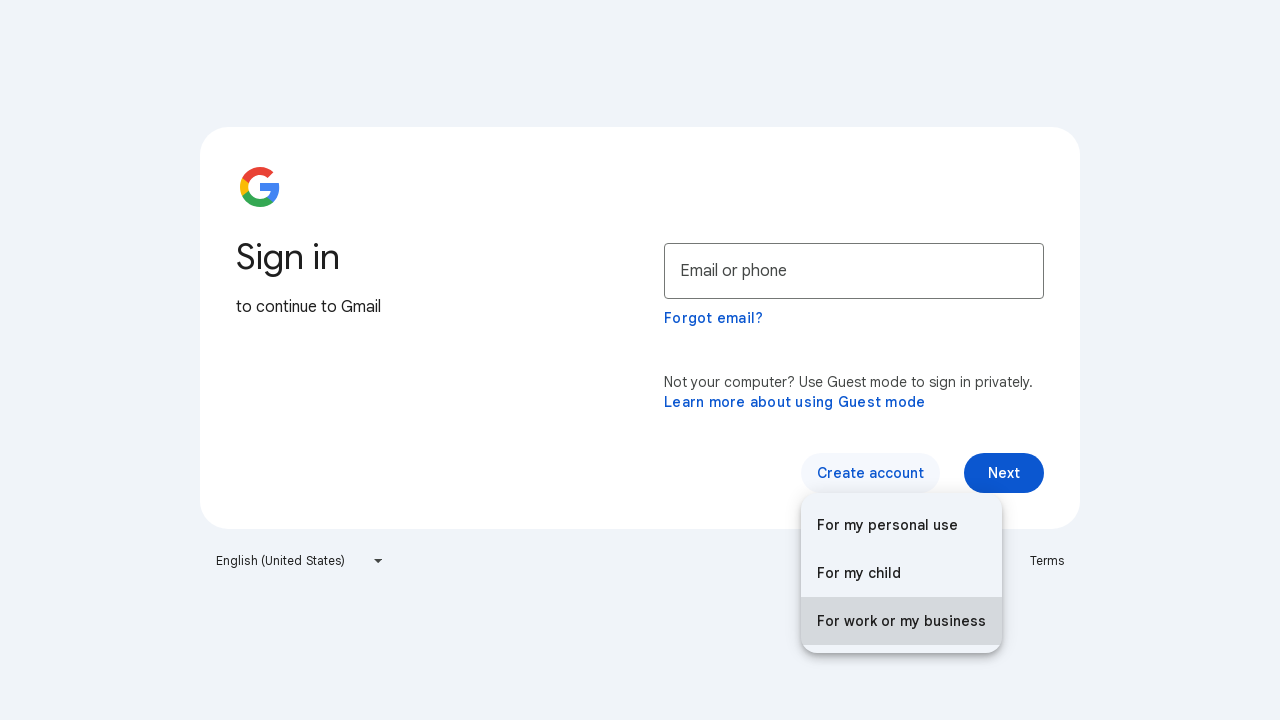

Pressed ArrowUp to navigate menu (second time)
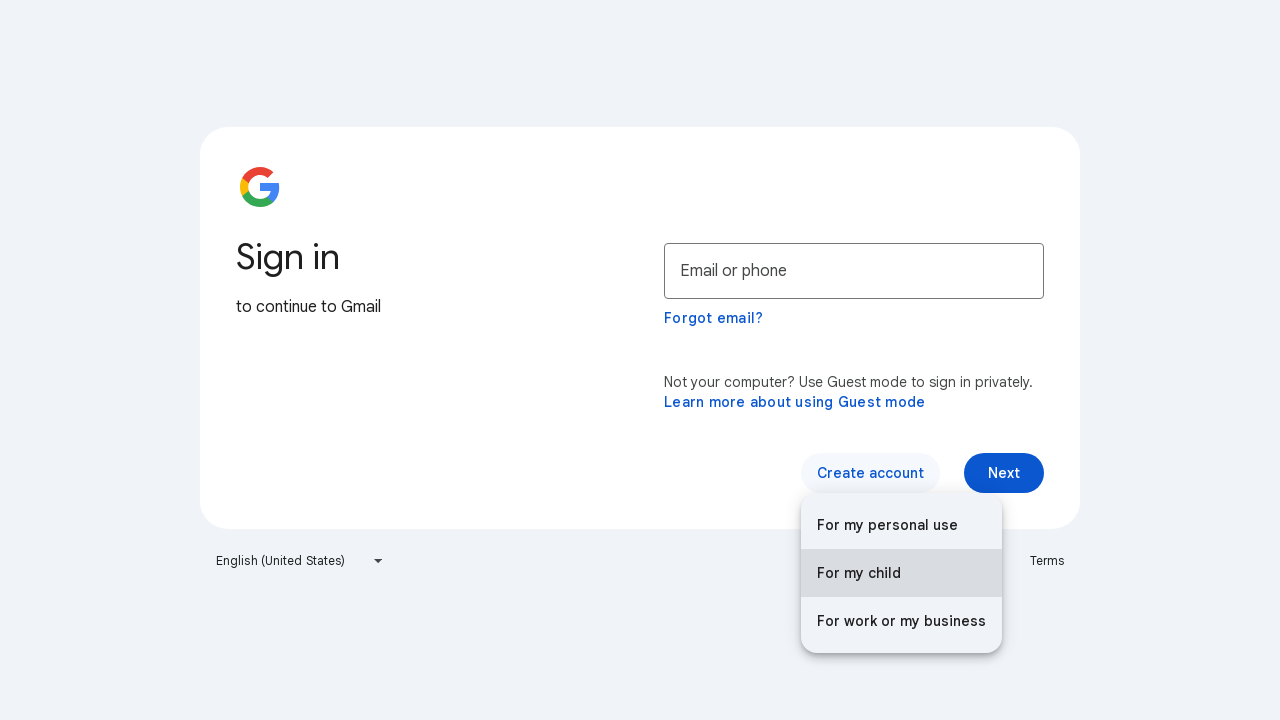

Waited 500ms after second ArrowUp
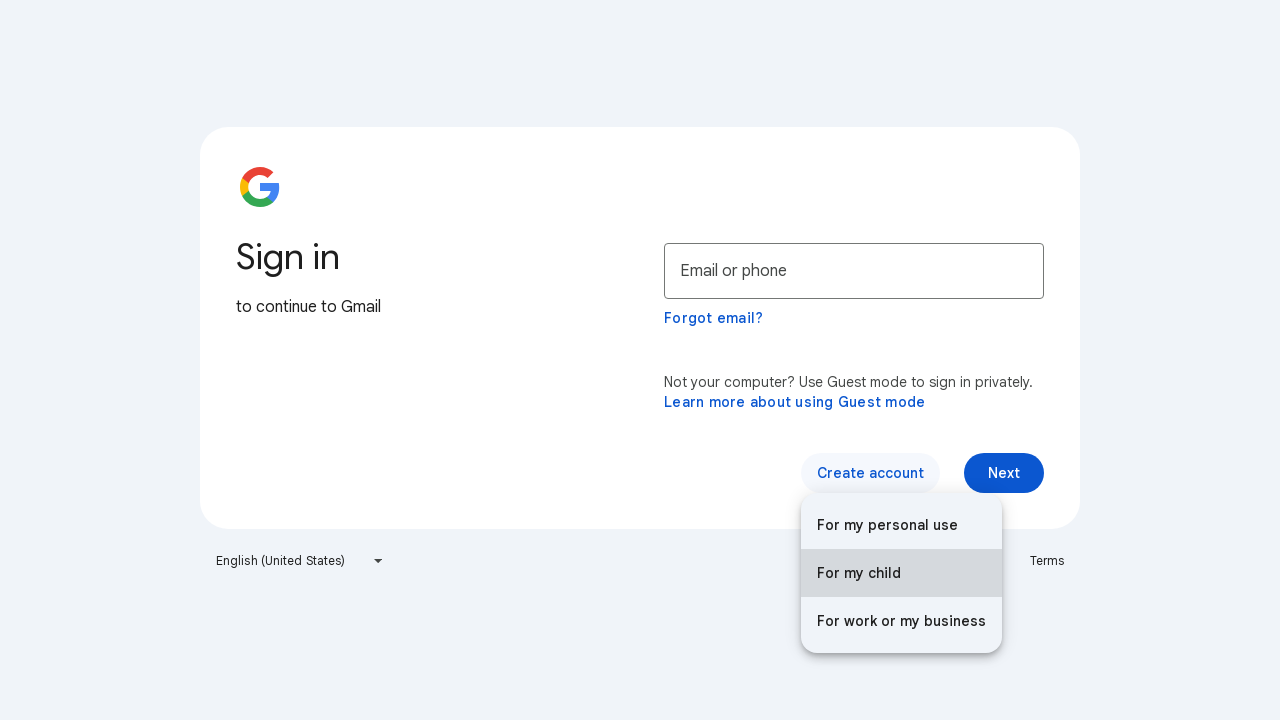

Pressed ArrowUp to navigate menu (third time)
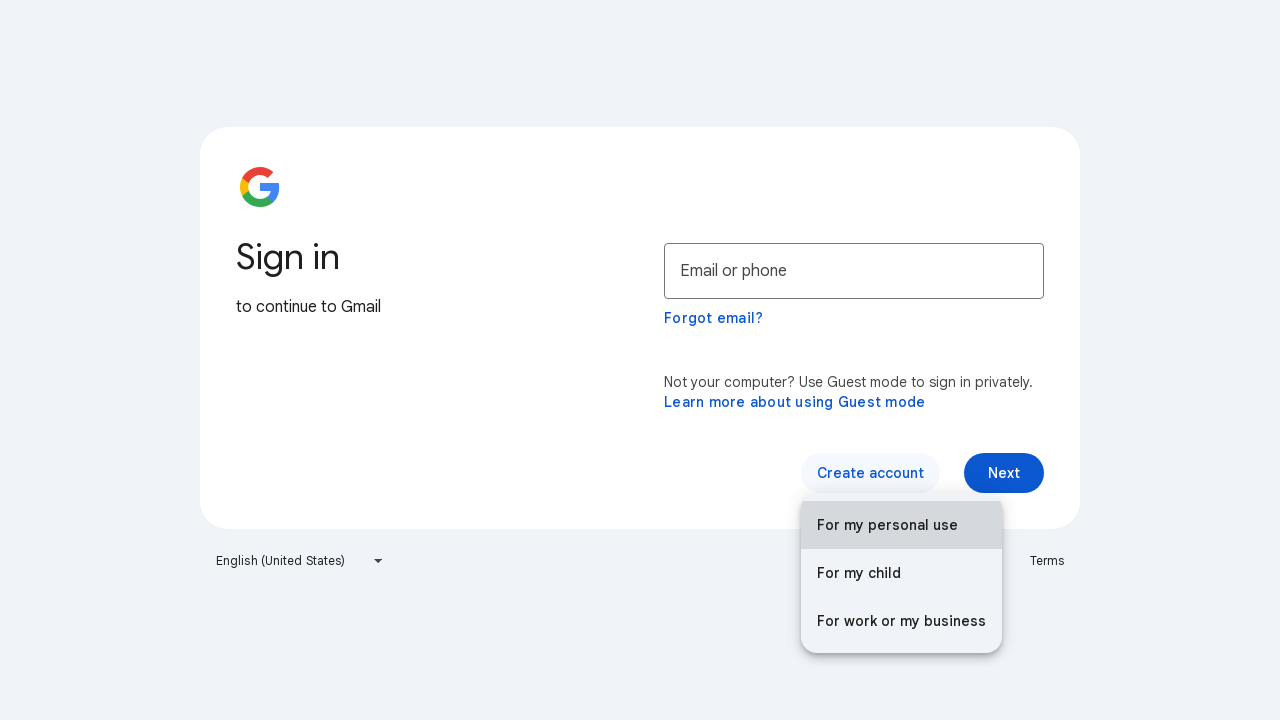

Waited 500ms after third ArrowUp
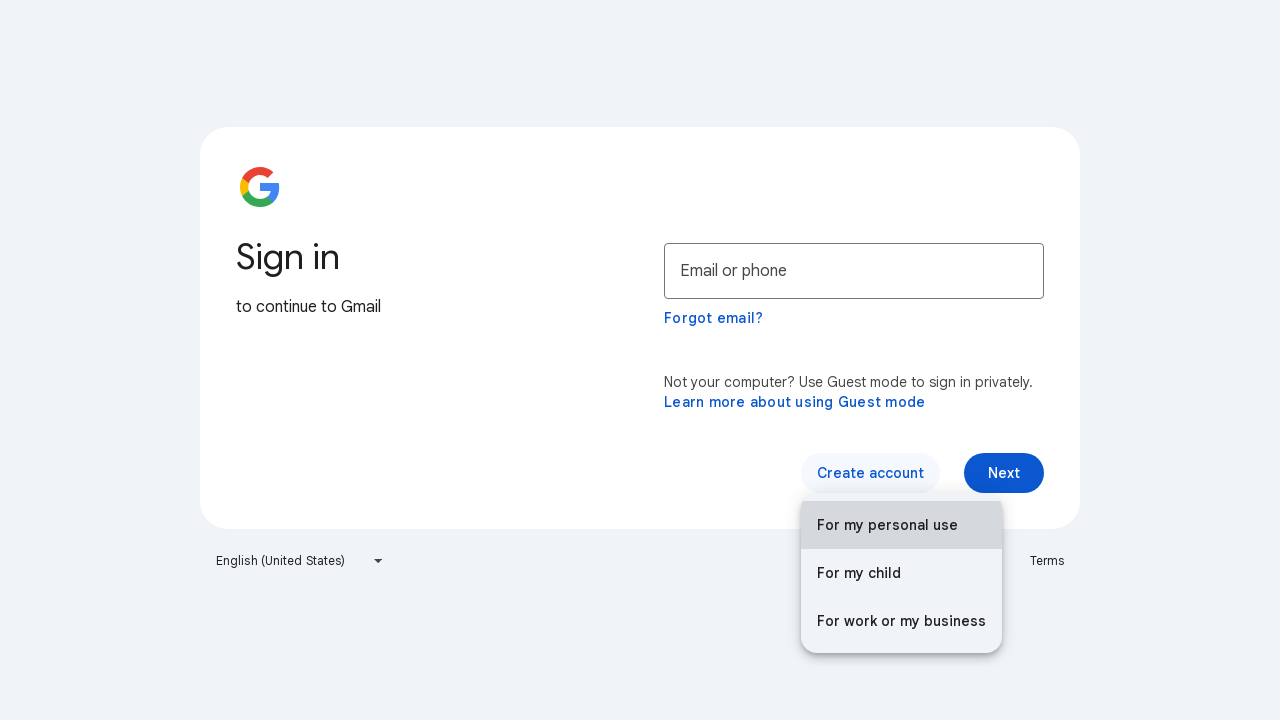

Pressed Enter to select the highlighted menu option
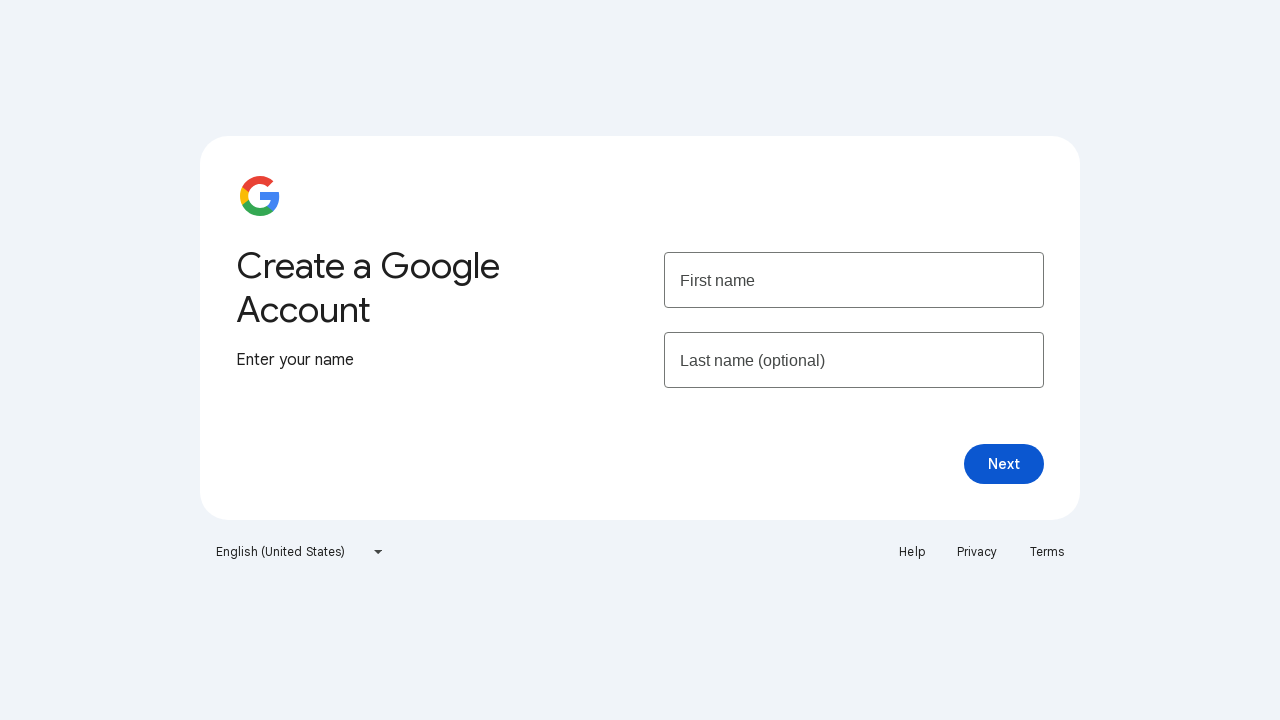

Waited for page navigation to complete
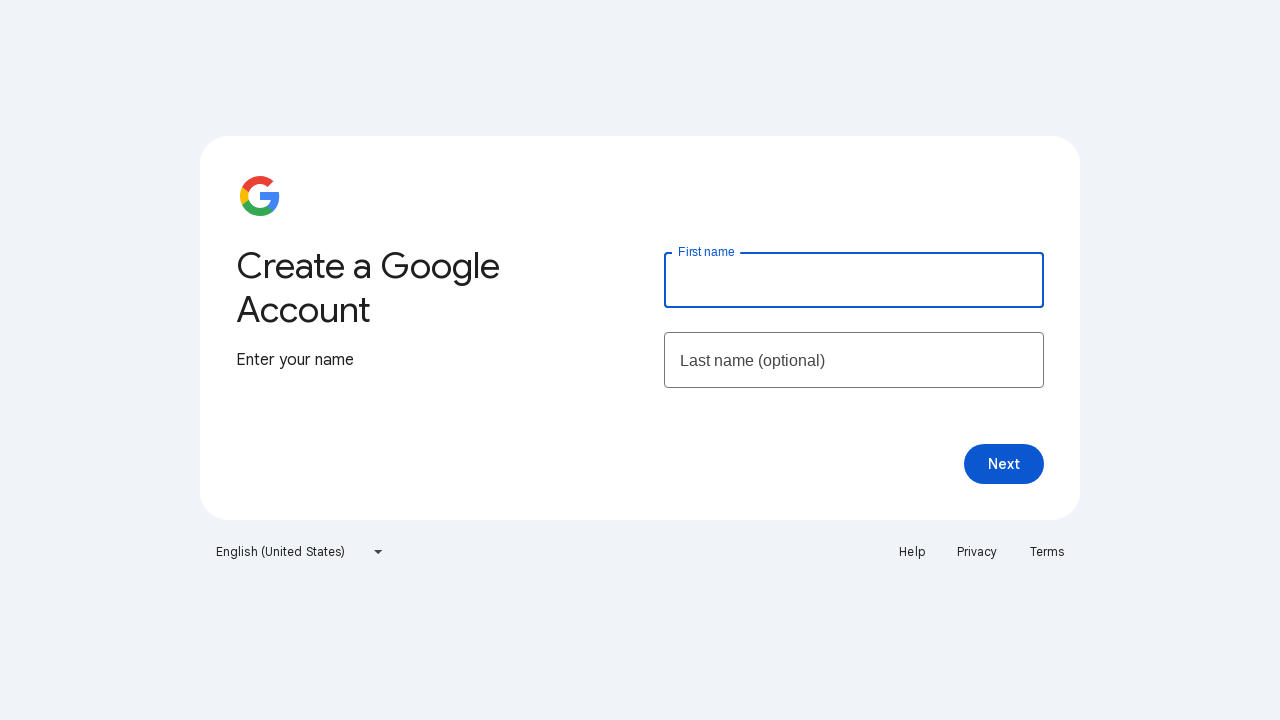

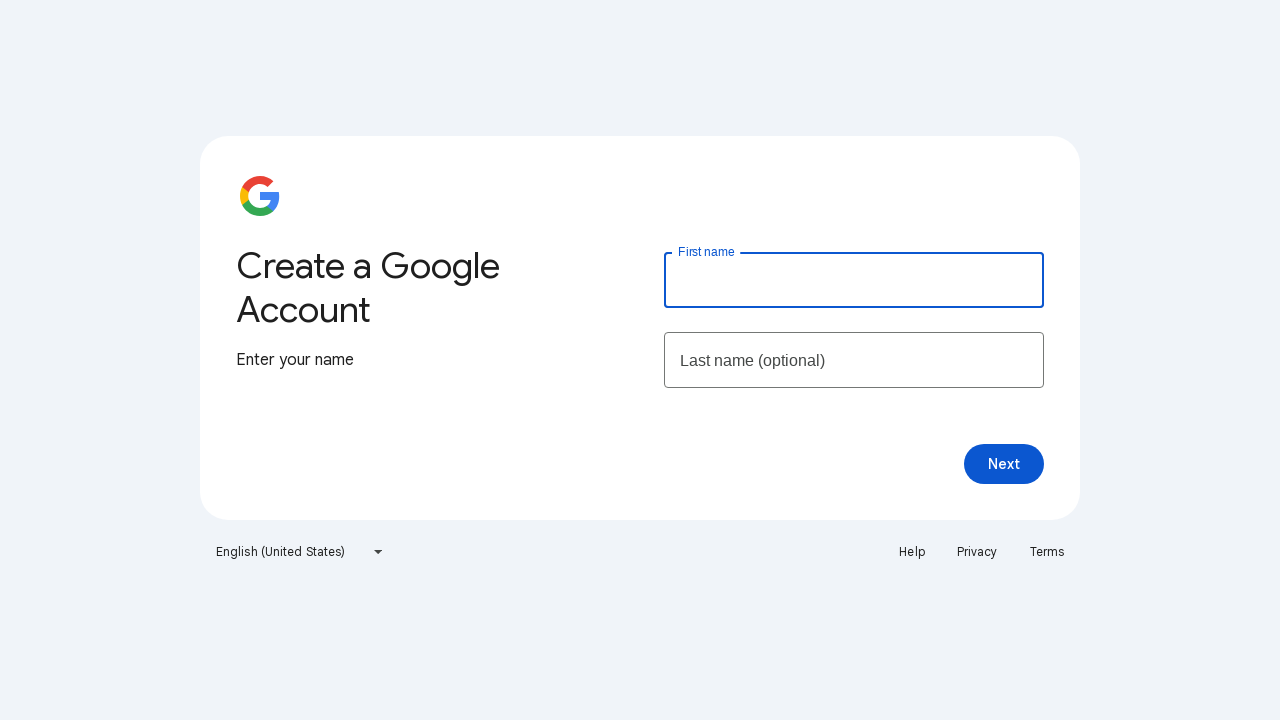